Tests registration form by filling optional fields with valid data and required fields with invalid data

Starting URL: https://suninjuly.github.io/registration1.html

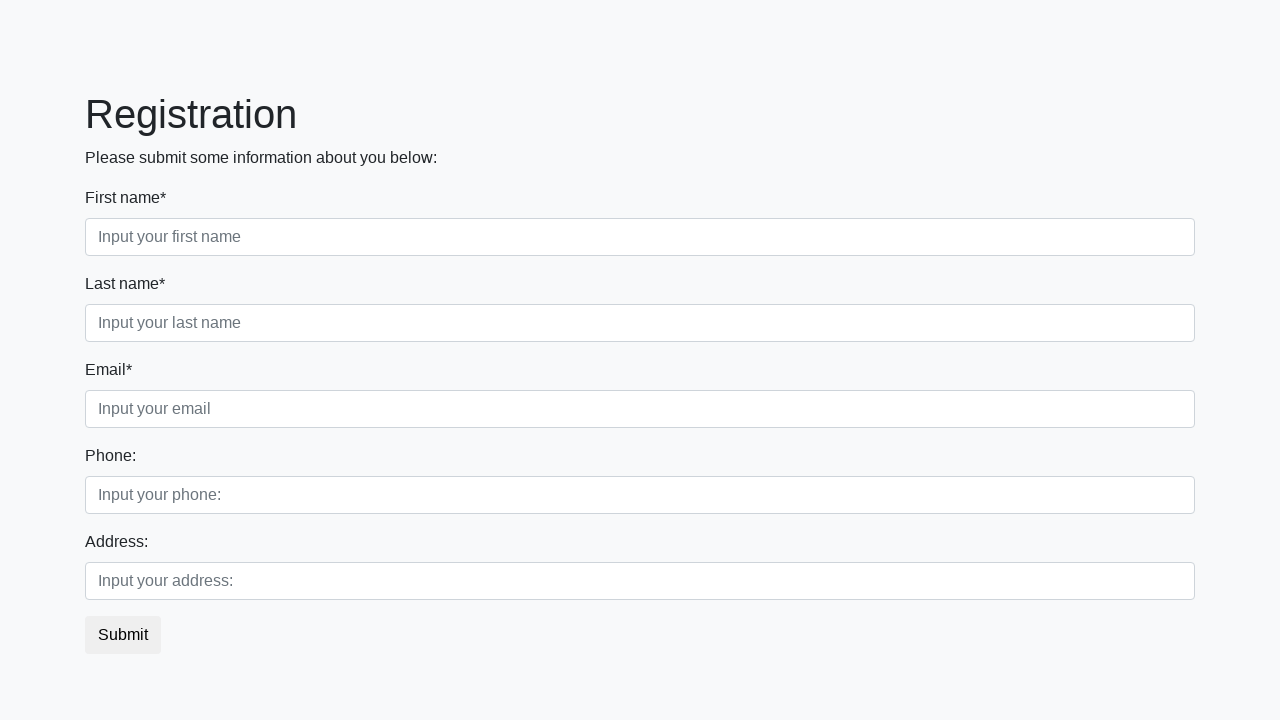

Filled first name field with invalid data 'John123' (contains numbers) on .first_block .form-group:nth-child(1) input
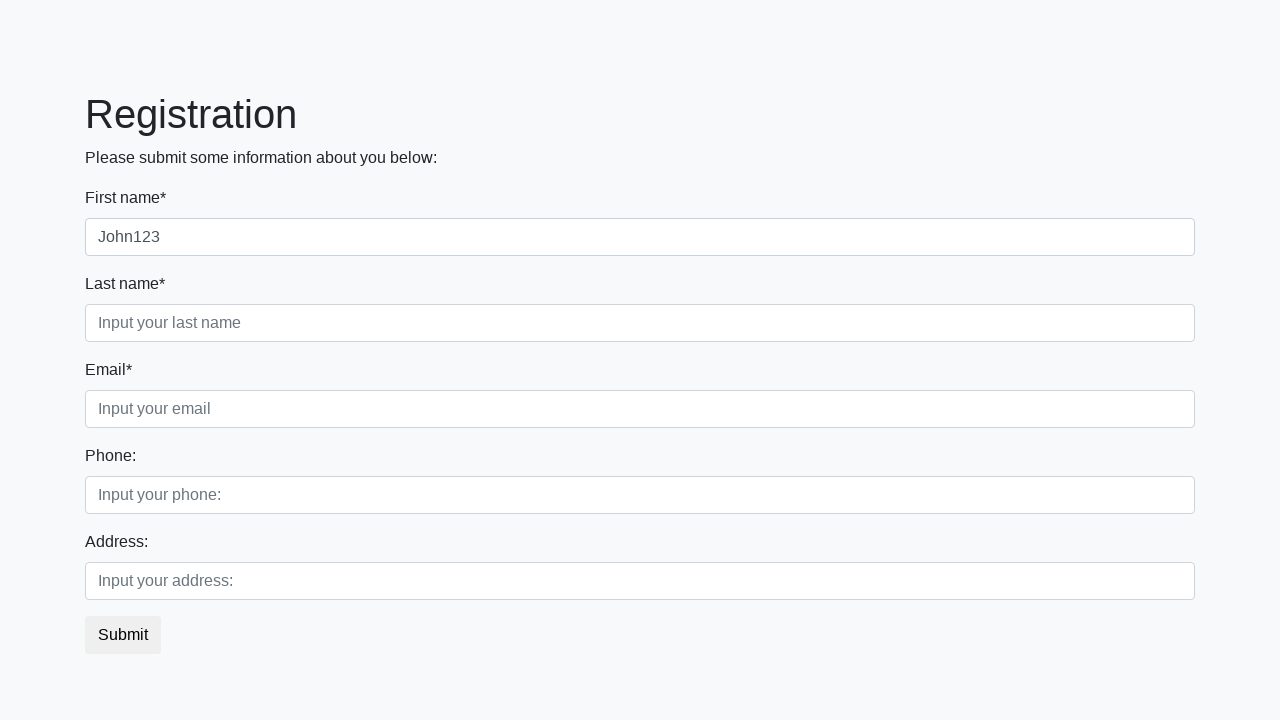

Filled last name field with invalid data 'Doe456' (contains numbers) on input[placeholder='Input your last name']
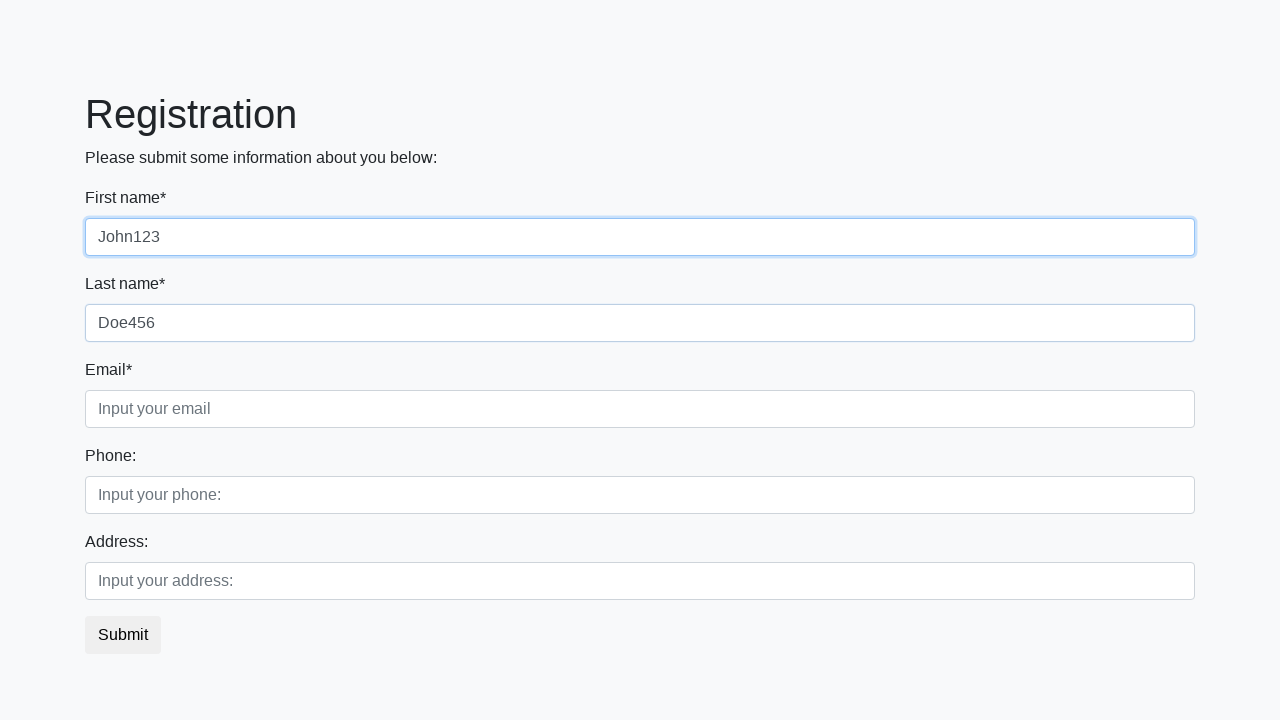

Filled email field with invalid data 'email@gmail' (missing domain extension) on input[placeholder='Input your email']
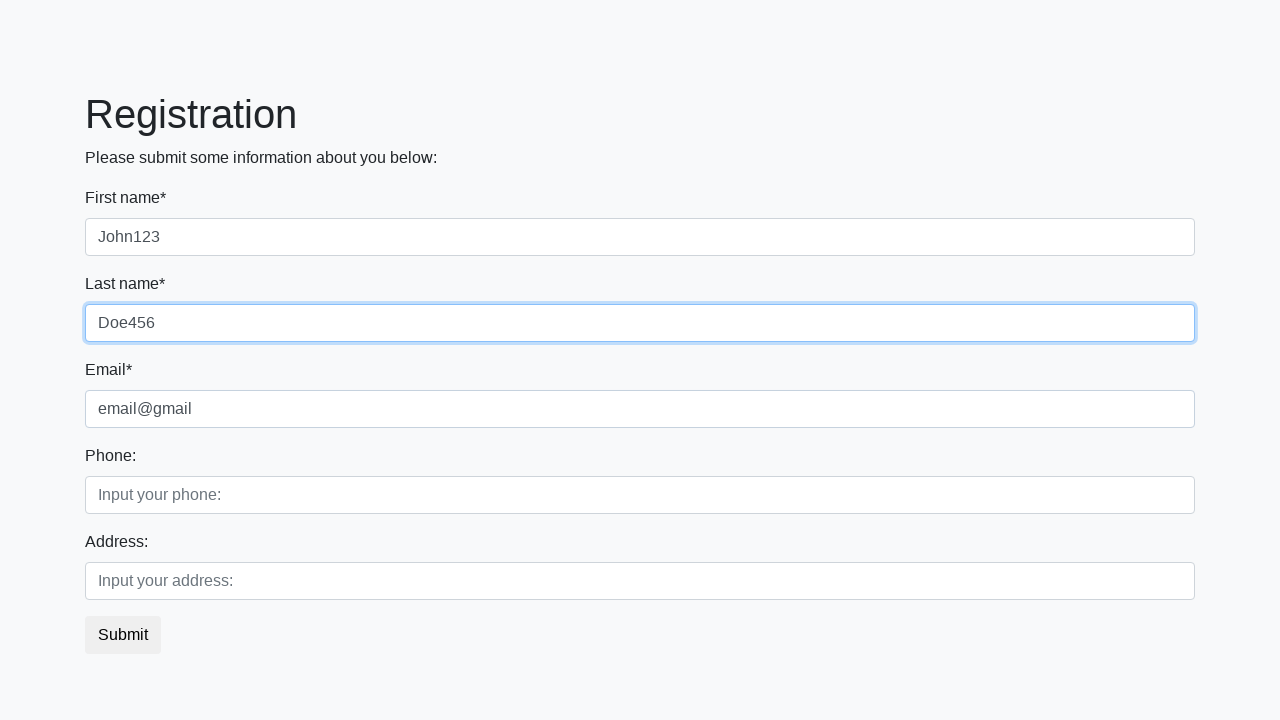

Filled phone field with valid data '+1602361835' on input[placeholder='Input your phone:']
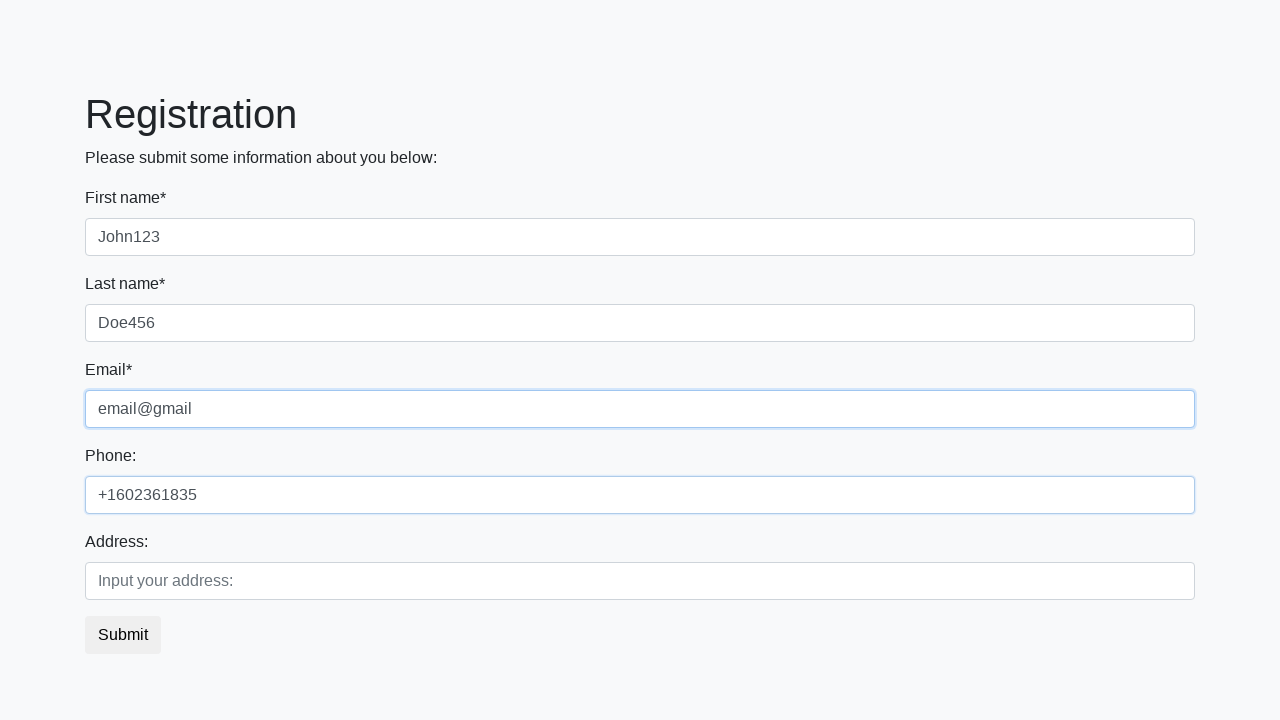

Filled address field with valid data 'Berlin, Germany, 15438' on input[placeholder='Input your address:']
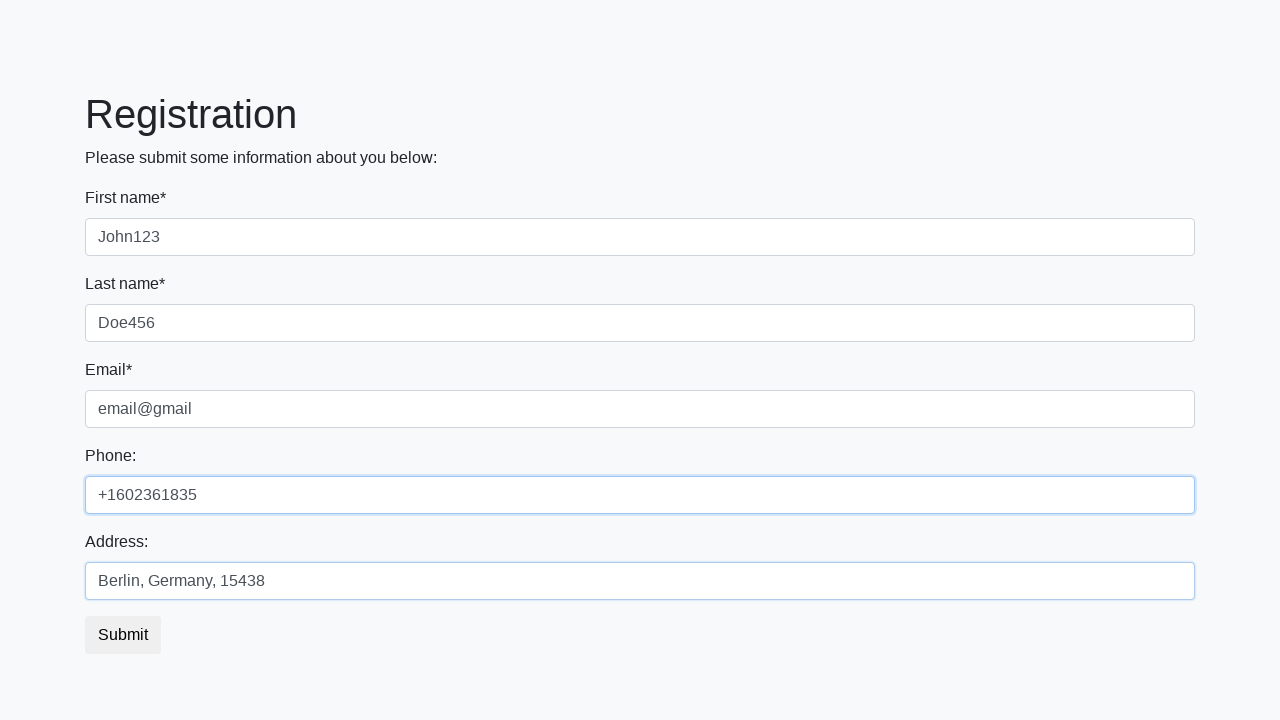

Clicked submit button to attempt form submission at (123, 635) on [type='submit']
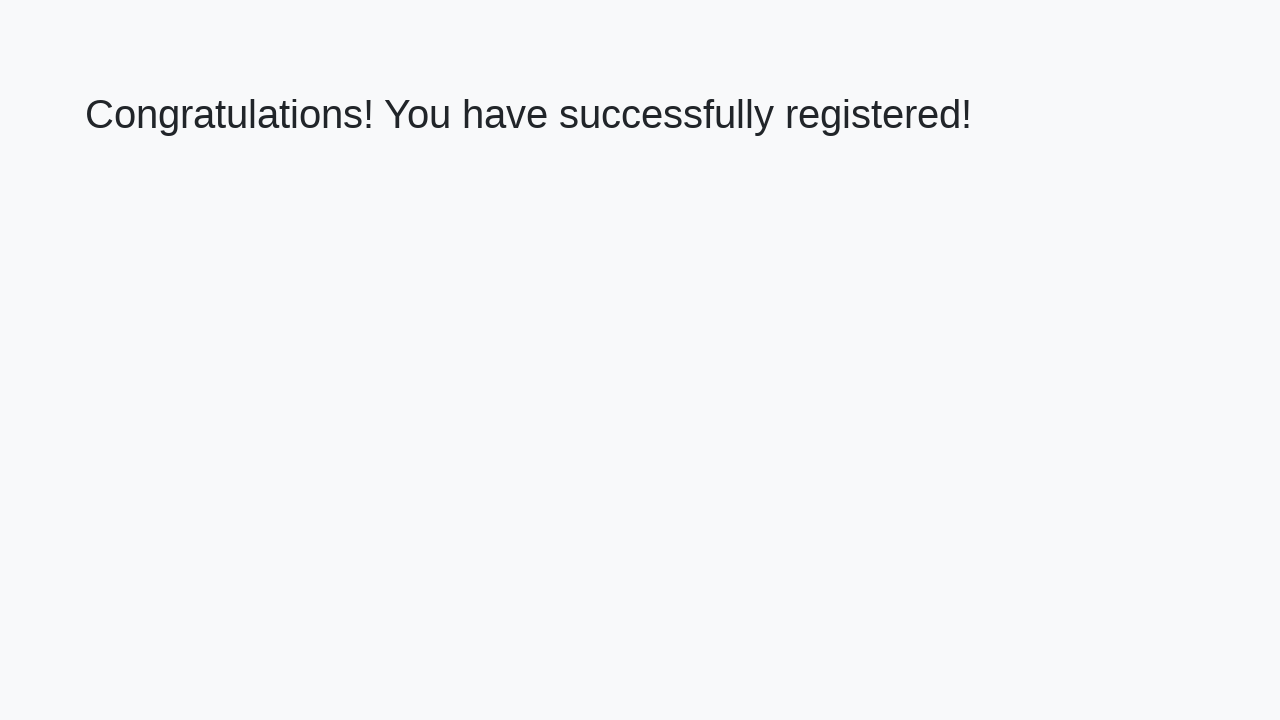

H1 heading loaded on response page
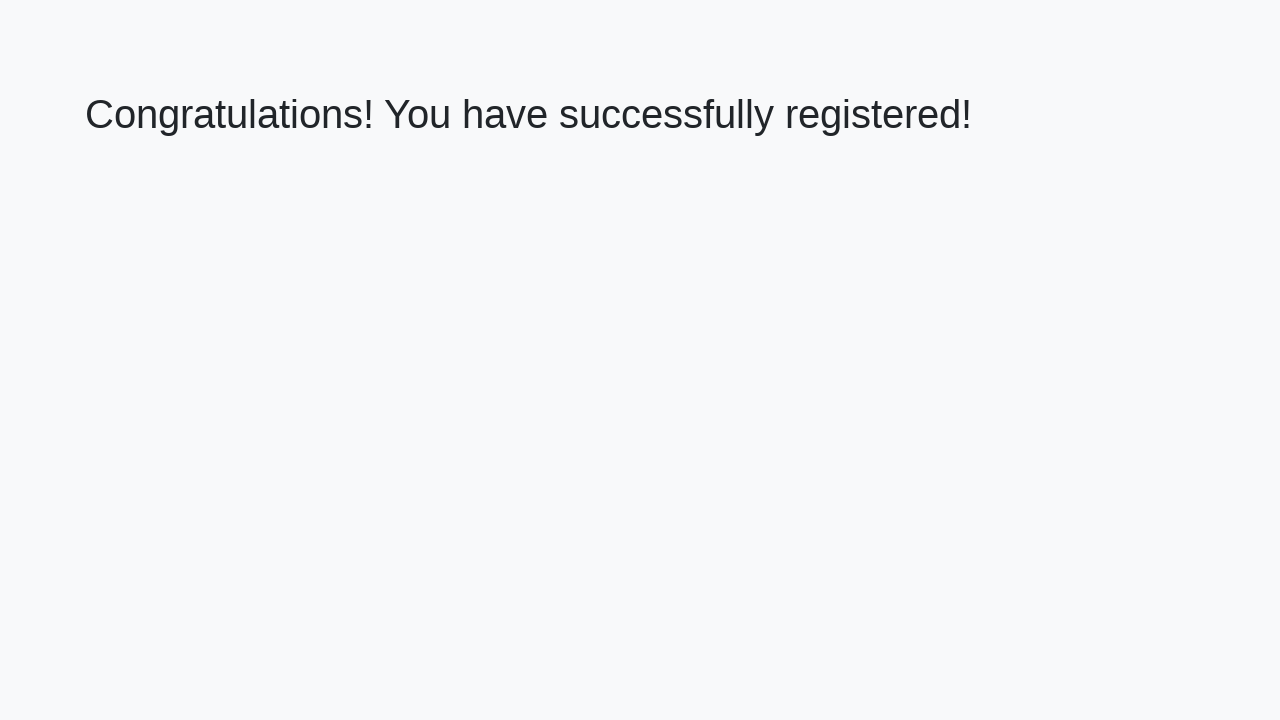

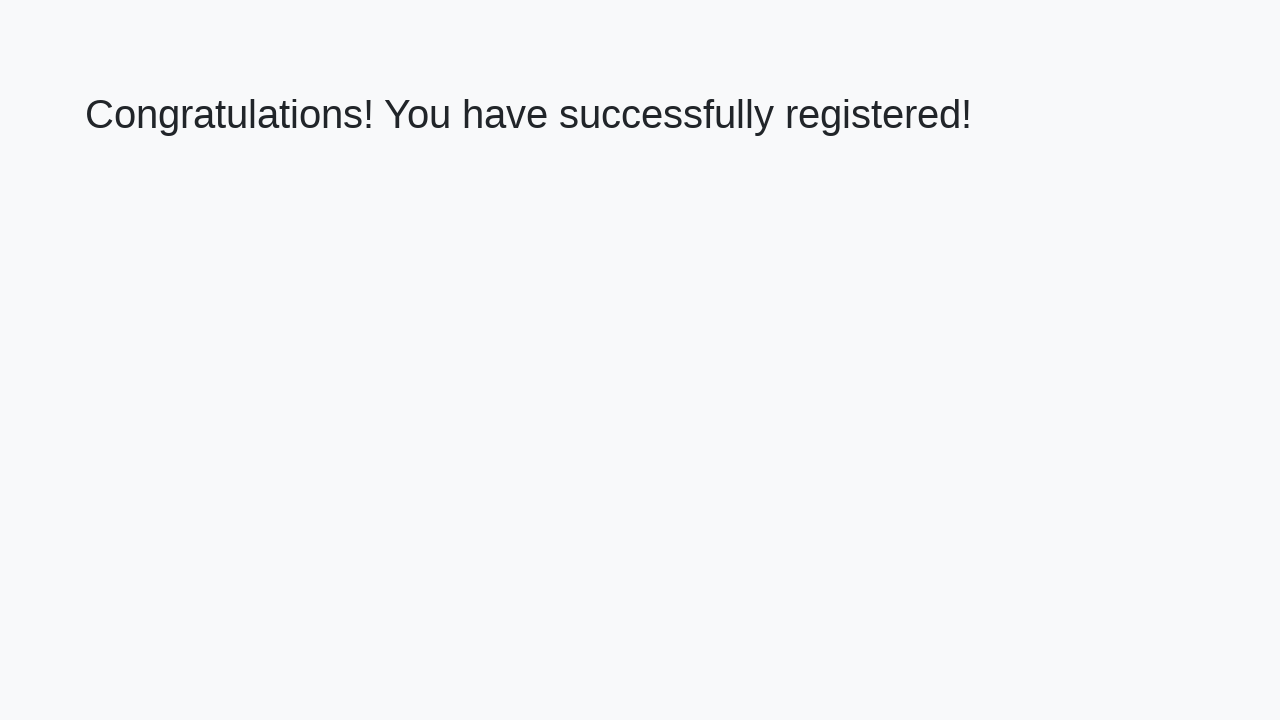